Tests that edits are saved when the edit textbox loses focus (blur event)

Starting URL: https://demo.playwright.dev/todomvc

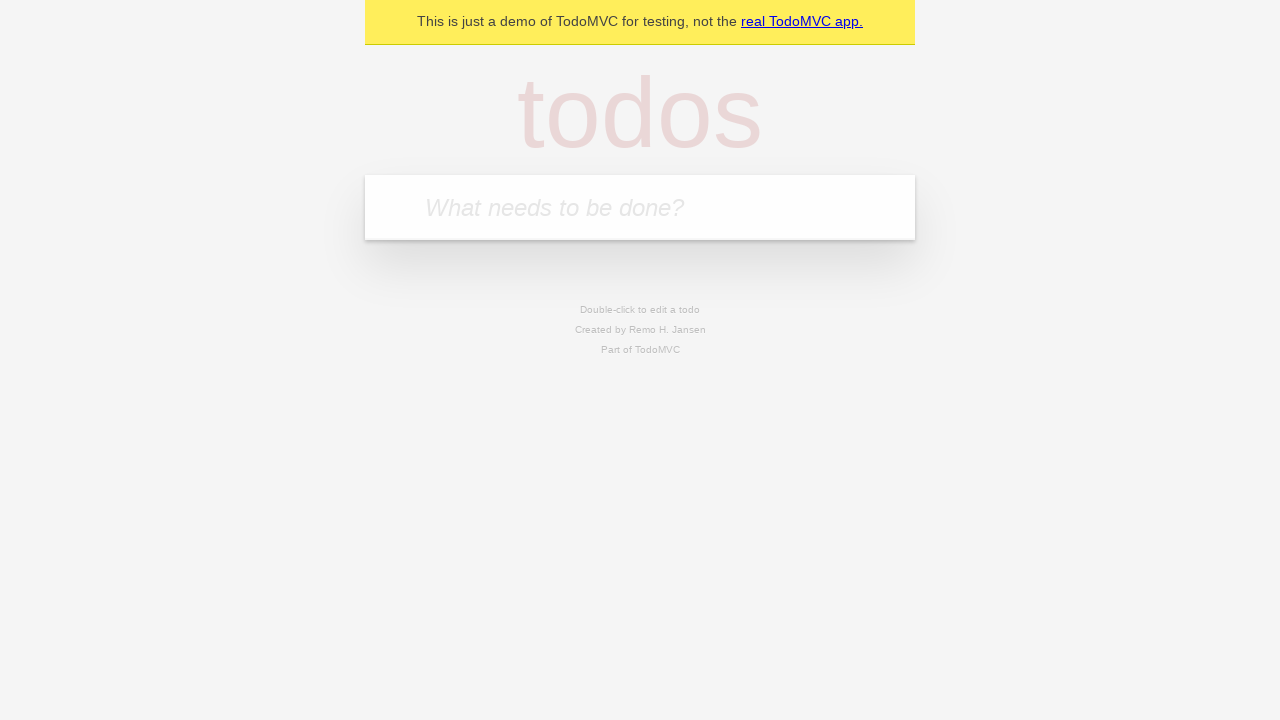

Filled todo input with 'buy some cheese' on internal:attr=[placeholder="What needs to be done?"i]
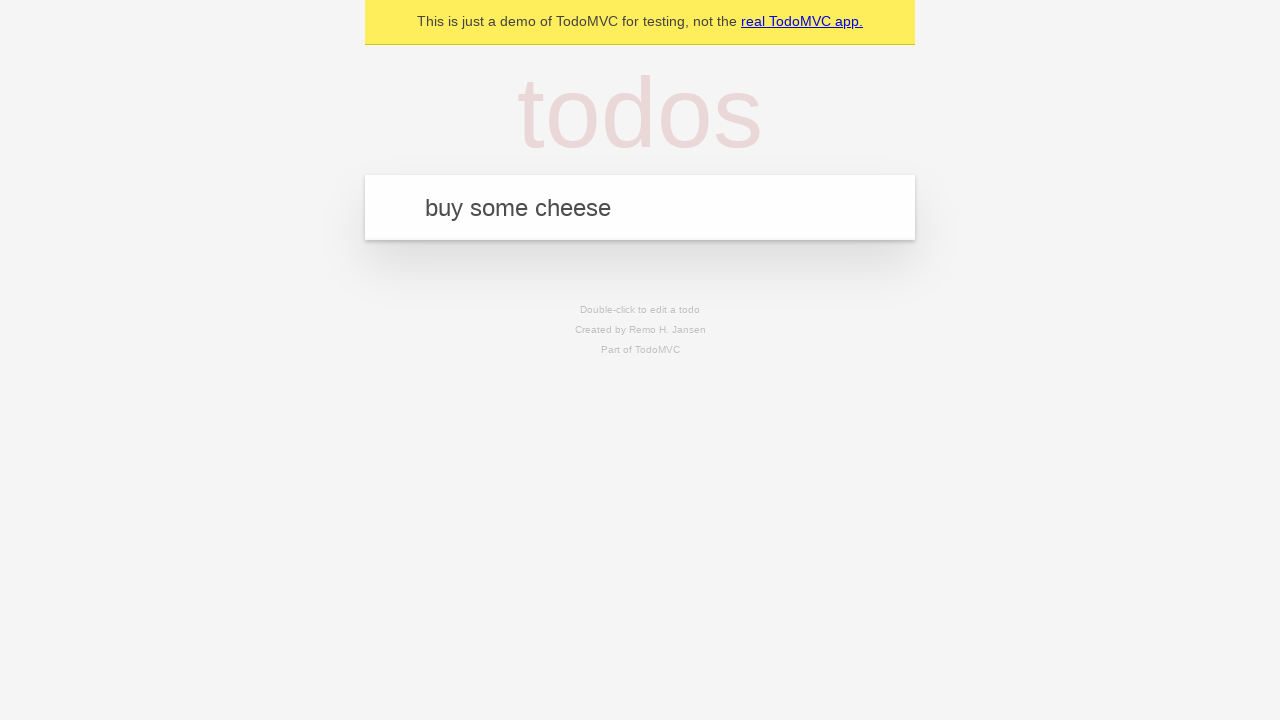

Pressed Enter to create first todo on internal:attr=[placeholder="What needs to be done?"i]
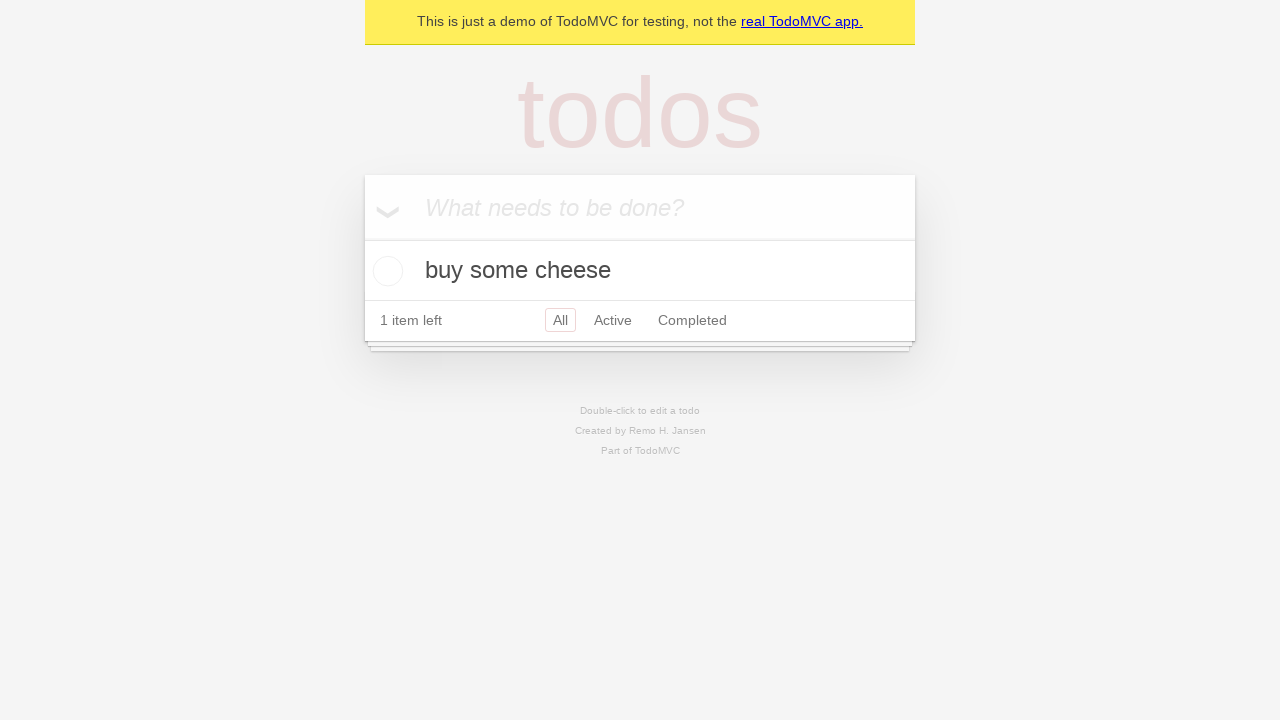

Filled todo input with 'feed the cat' on internal:attr=[placeholder="What needs to be done?"i]
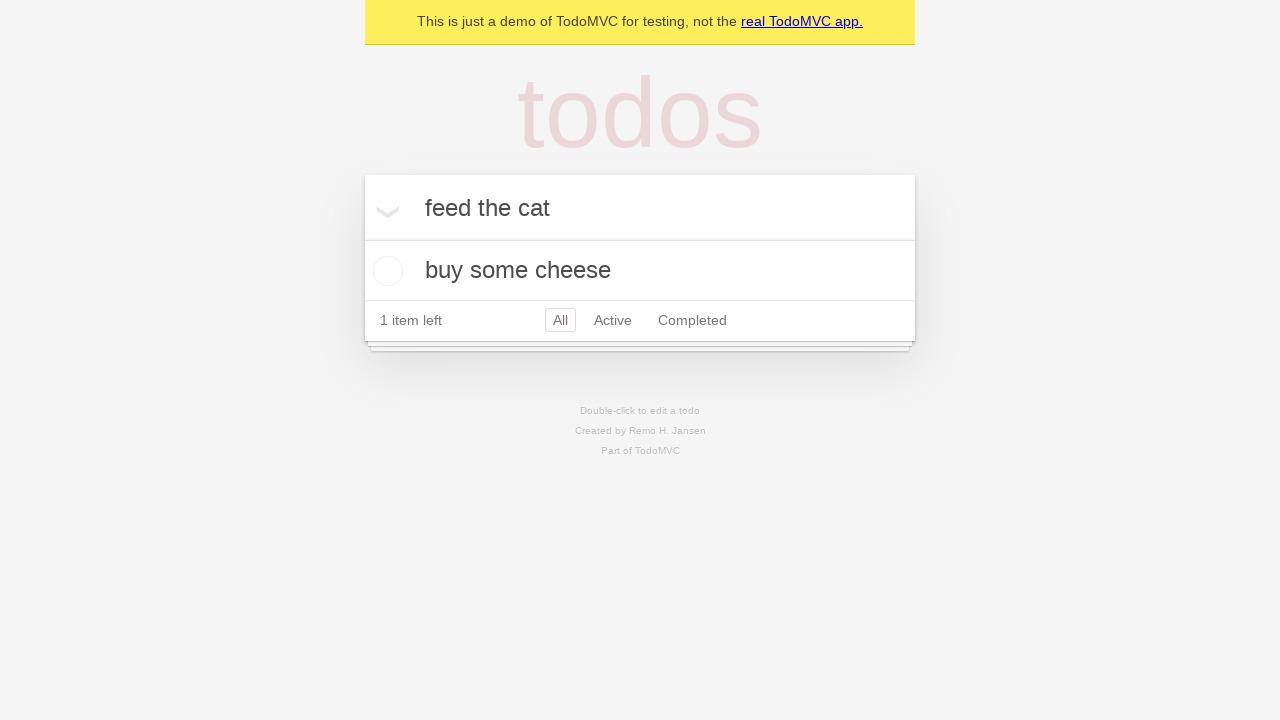

Pressed Enter to create second todo on internal:attr=[placeholder="What needs to be done?"i]
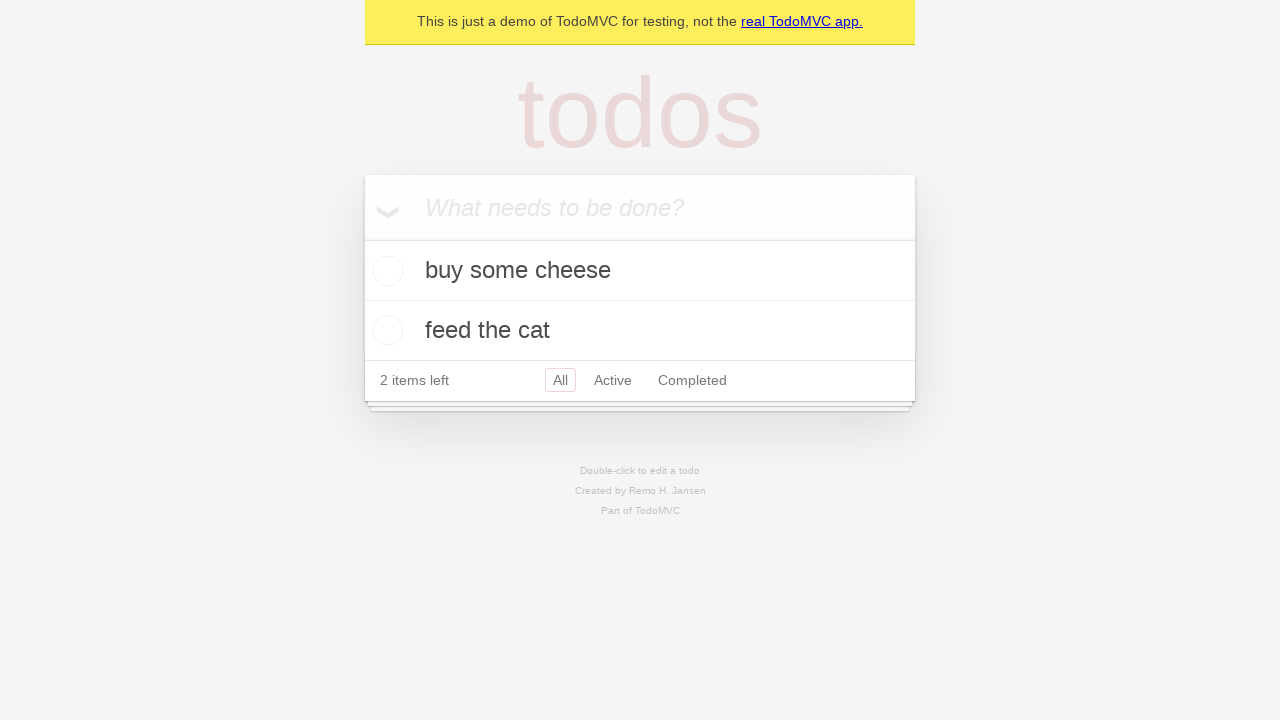

Filled todo input with 'book a doctors appointment' on internal:attr=[placeholder="What needs to be done?"i]
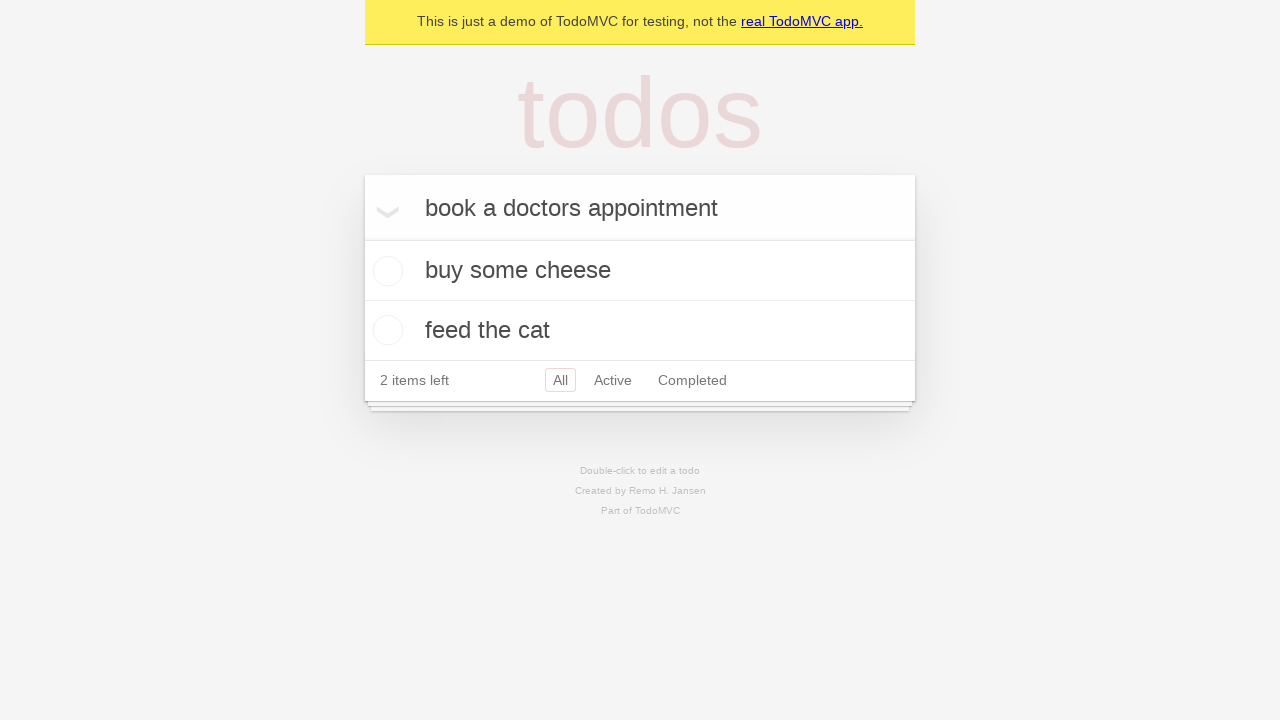

Pressed Enter to create third todo on internal:attr=[placeholder="What needs to be done?"i]
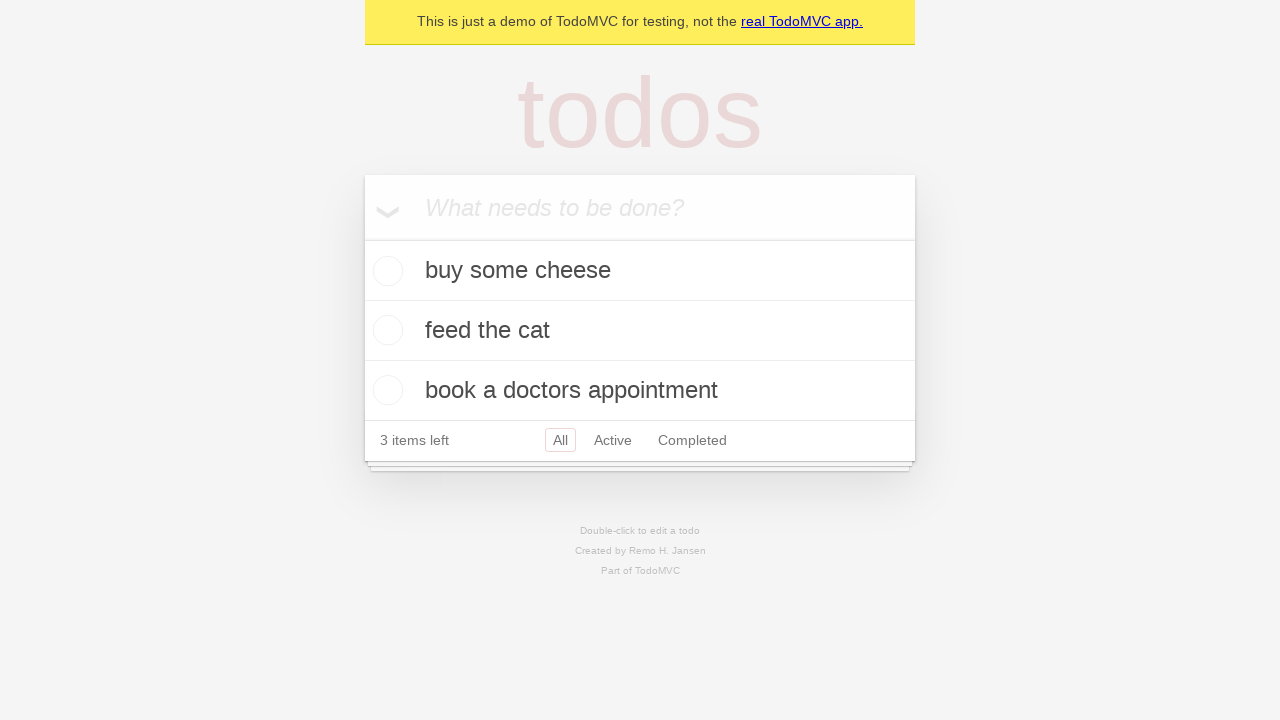

Double-clicked second todo to enter edit mode at (640, 331) on internal:testid=[data-testid="todo-item"s] >> nth=1
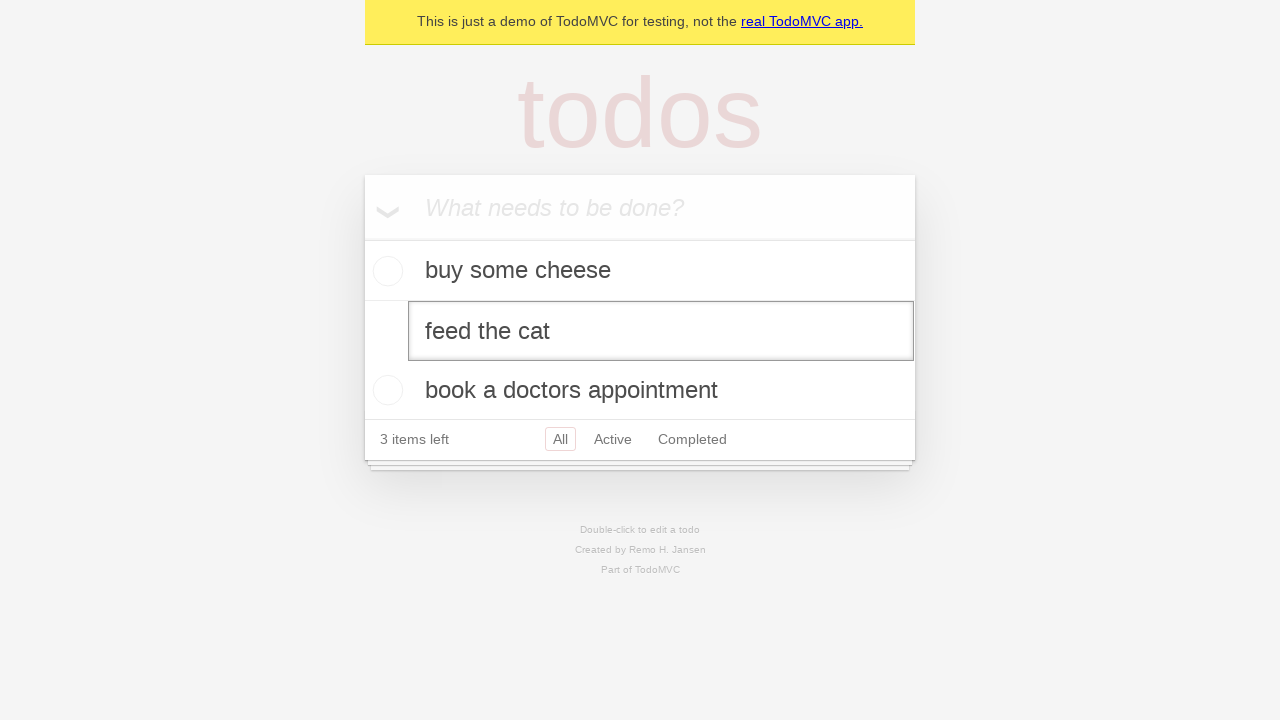

Changed todo text to 'buy some sausages' on internal:testid=[data-testid="todo-item"s] >> nth=1 >> internal:role=textbox[nam
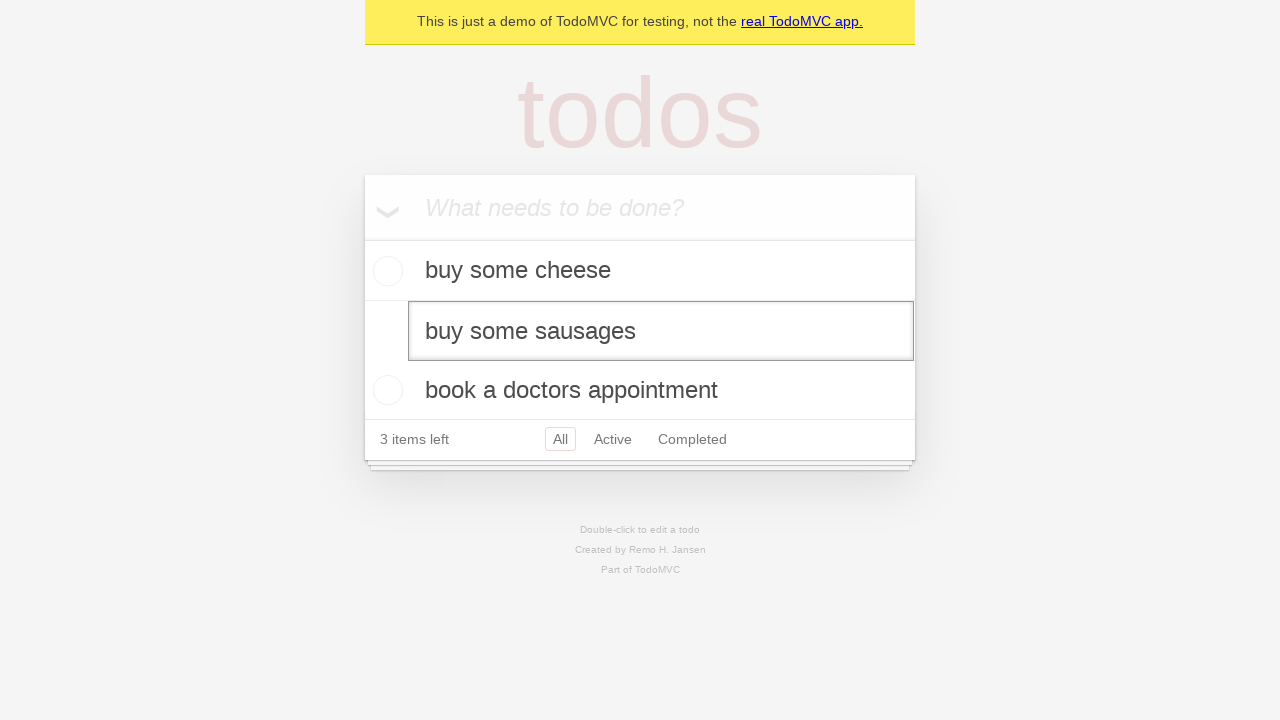

Triggered blur event on edit textbox to save changes
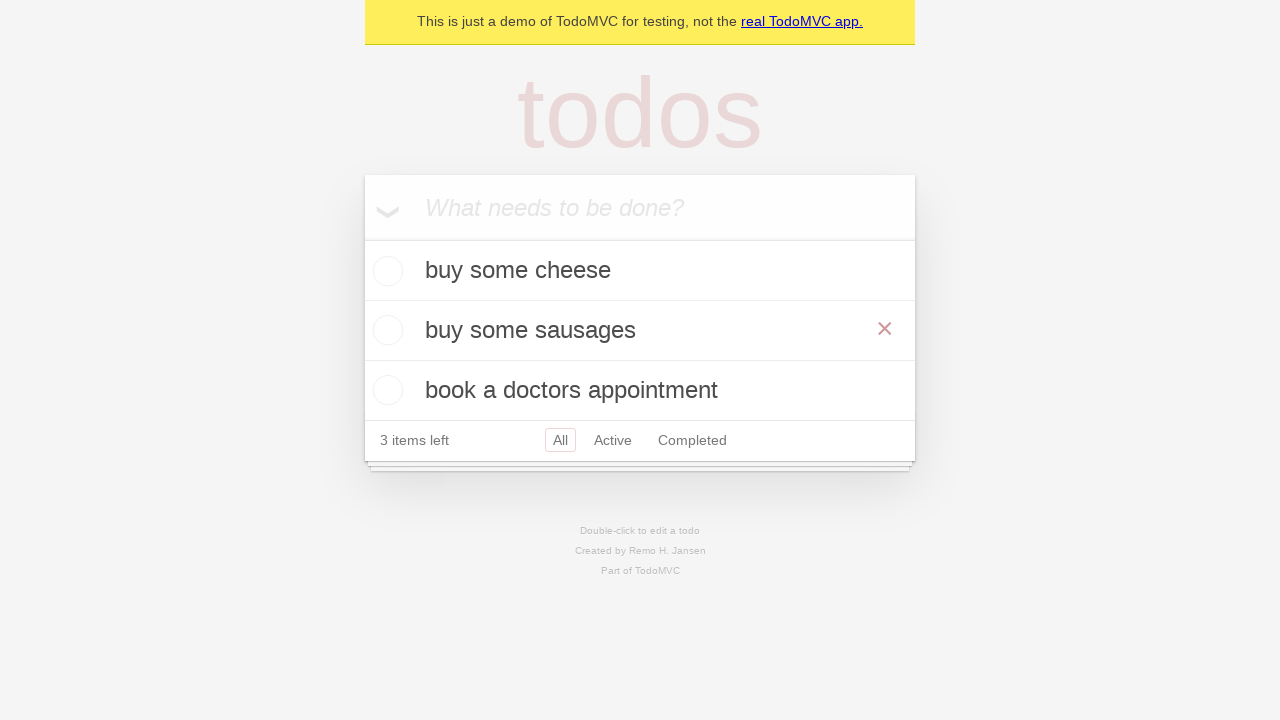

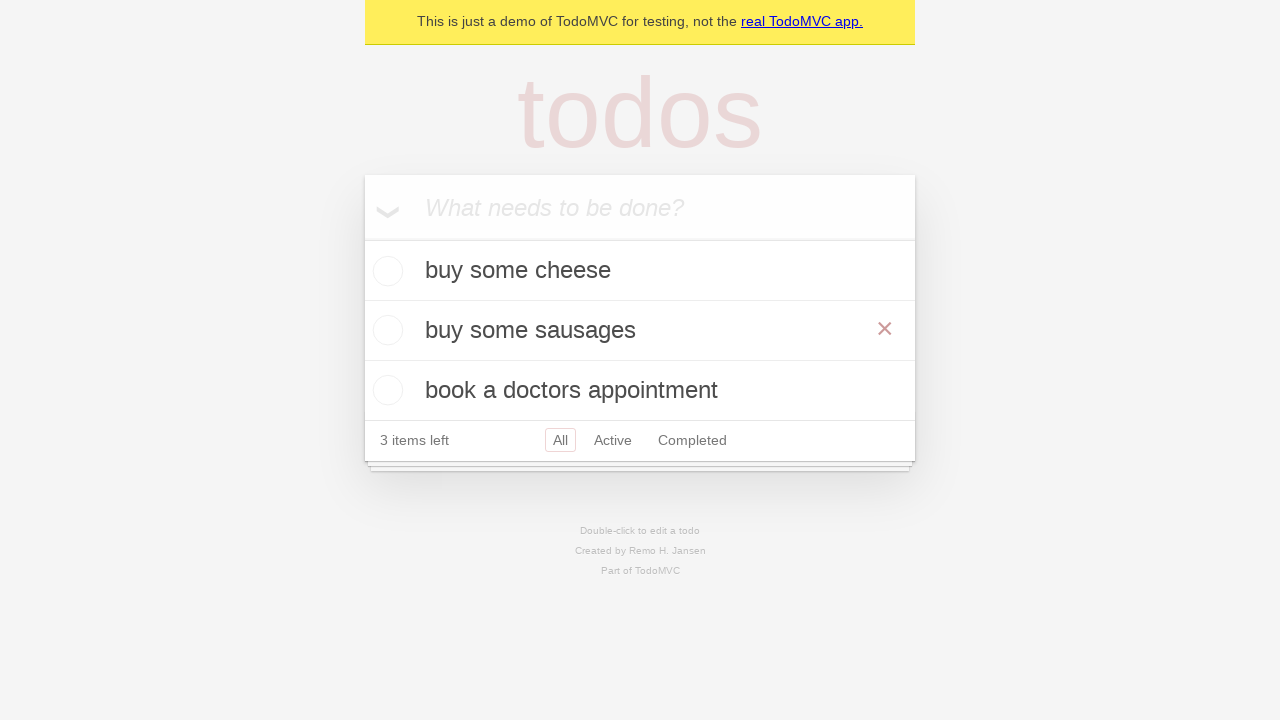